Tests clicking on multiple button elements on the Formy buttons page, iterating through 12 different buttons including primary, secondary, and grouped buttons.

Starting URL: https://formy-project.herokuapp.com/buttons

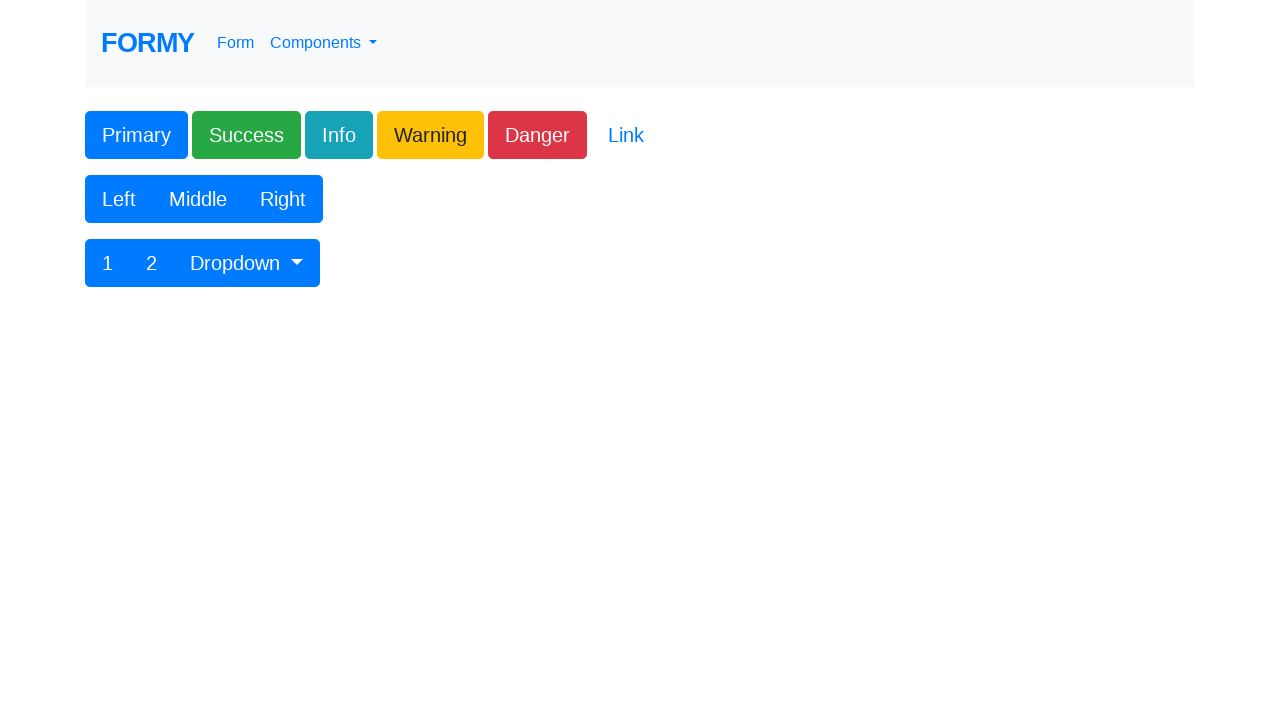

Clicked on primary button at (136, 135) on xpath=//div[@class='col-sm-8']/button[@type='button'][1]
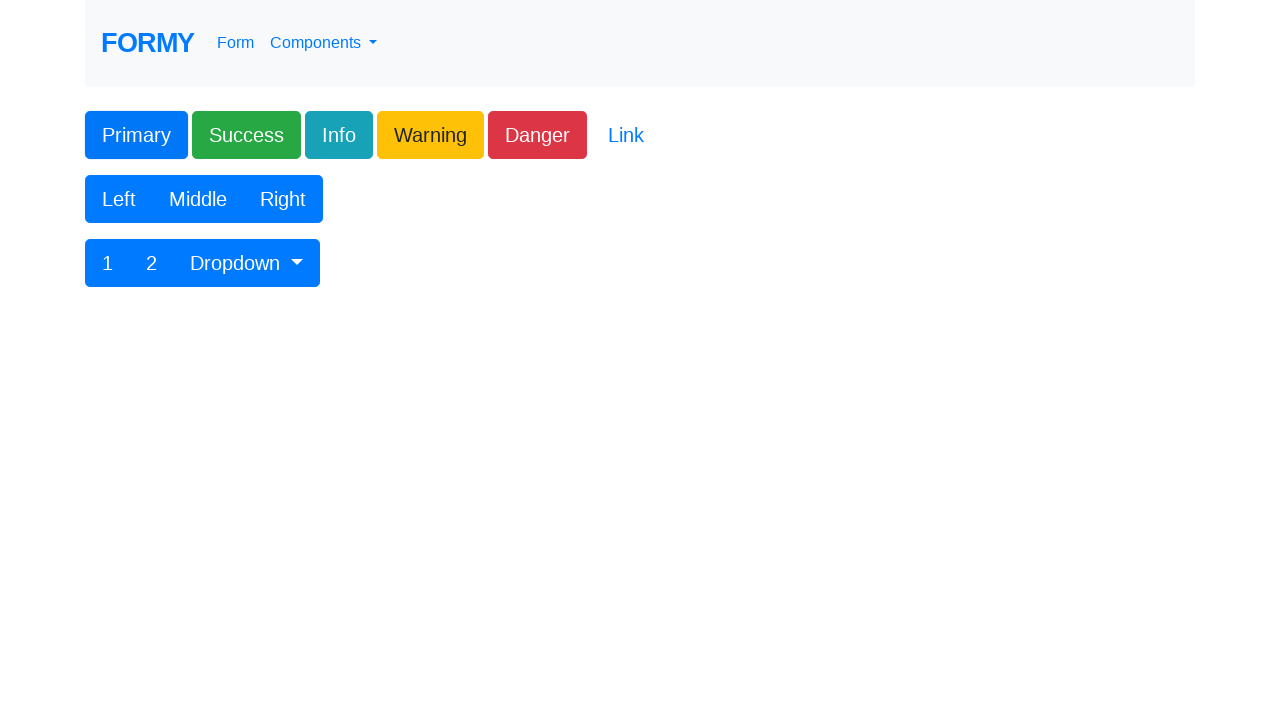

Clicked on secondary button at (246, 135) on xpath=//div[@class='col-sm-8']/button[@type='button'][2]
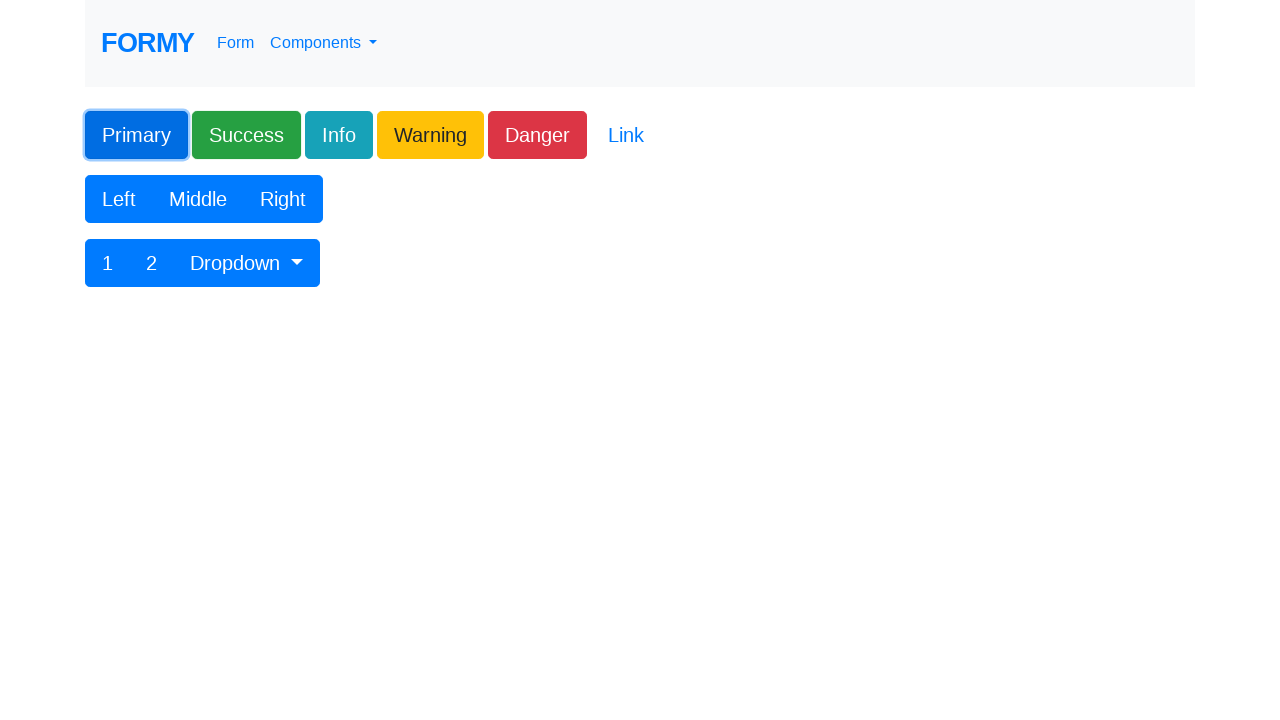

Clicked on success button at (339, 135) on xpath=//div[@class='col-sm-8']/button[@type='button'][3]
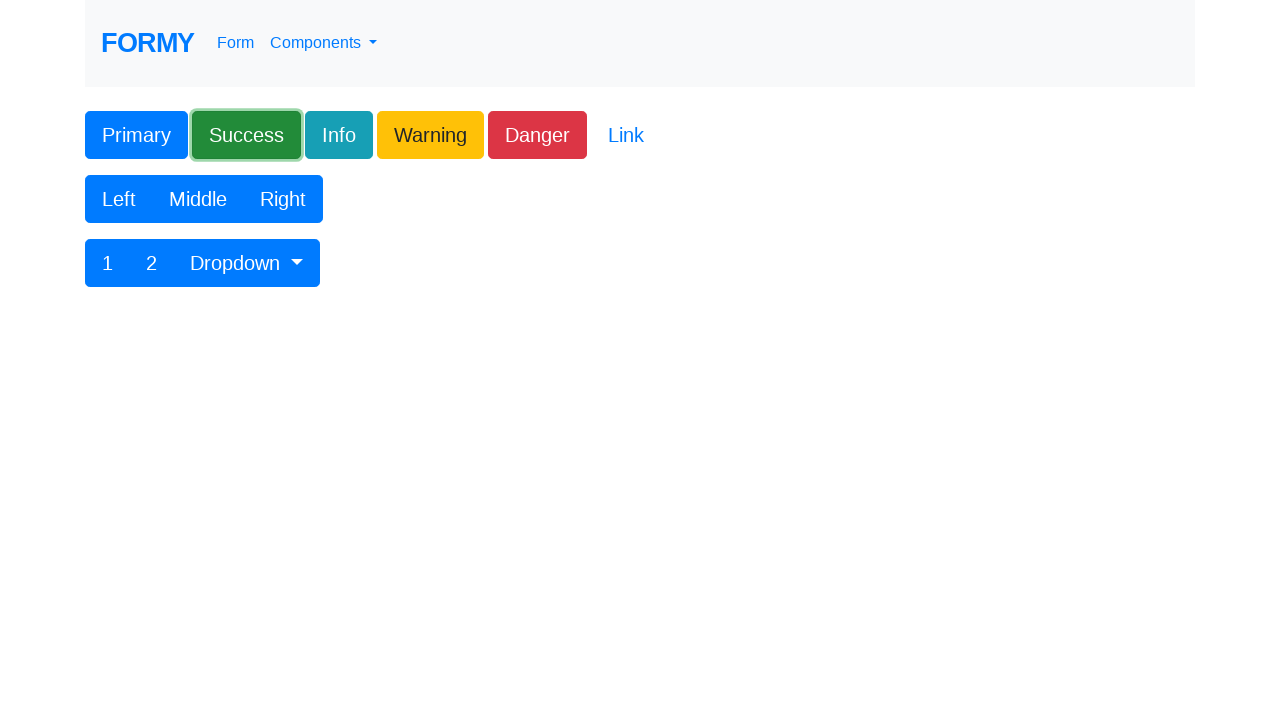

Clicked on danger button at (430, 135) on xpath=//div[@class='col-sm-8']/button[@type='button'][4]
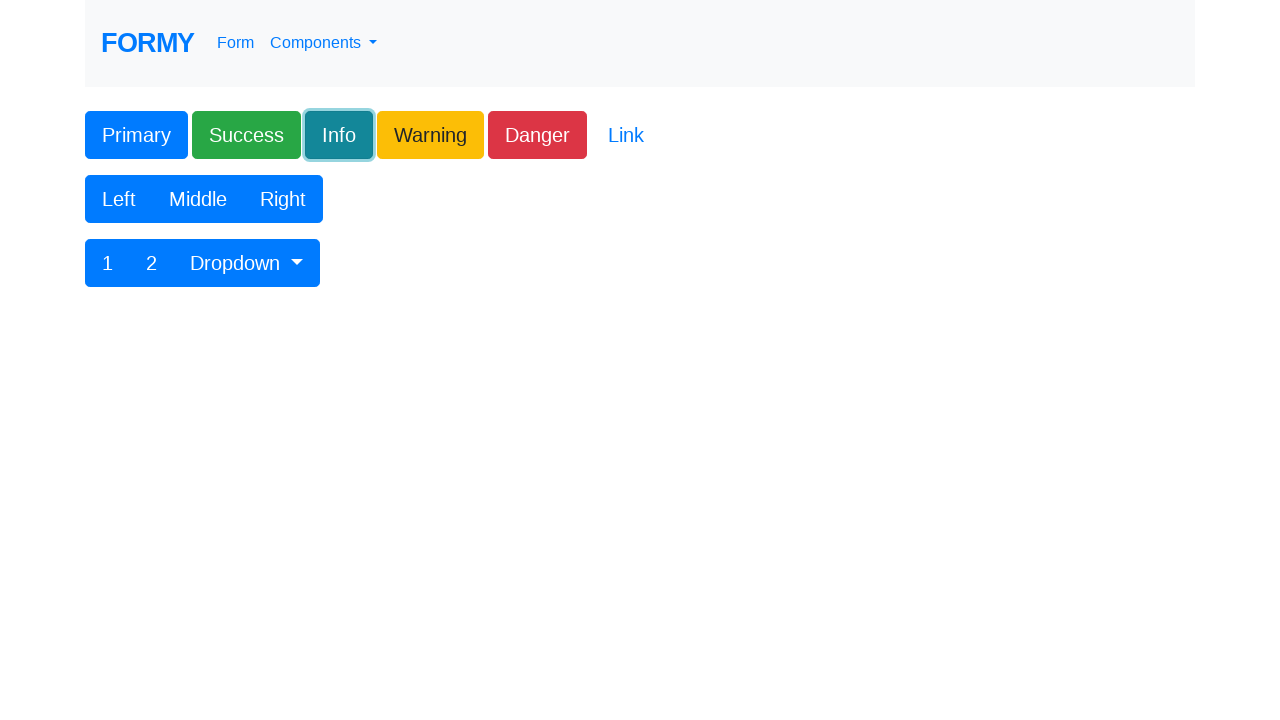

Clicked on warning button at (538, 135) on xpath=//div[@class='col-sm-8']/button[@type='button'][5]
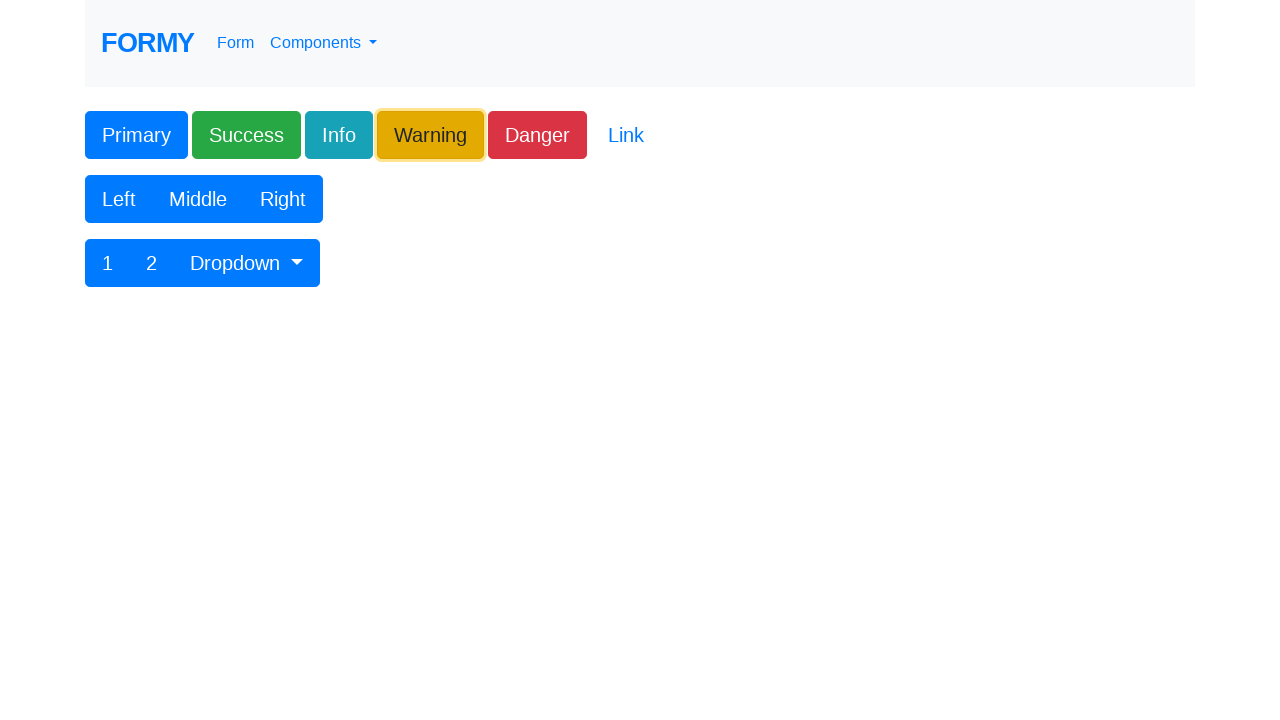

Clicked on info button at (626, 135) on xpath=//div[@class='col-sm-8']/button[@type='button'][6]
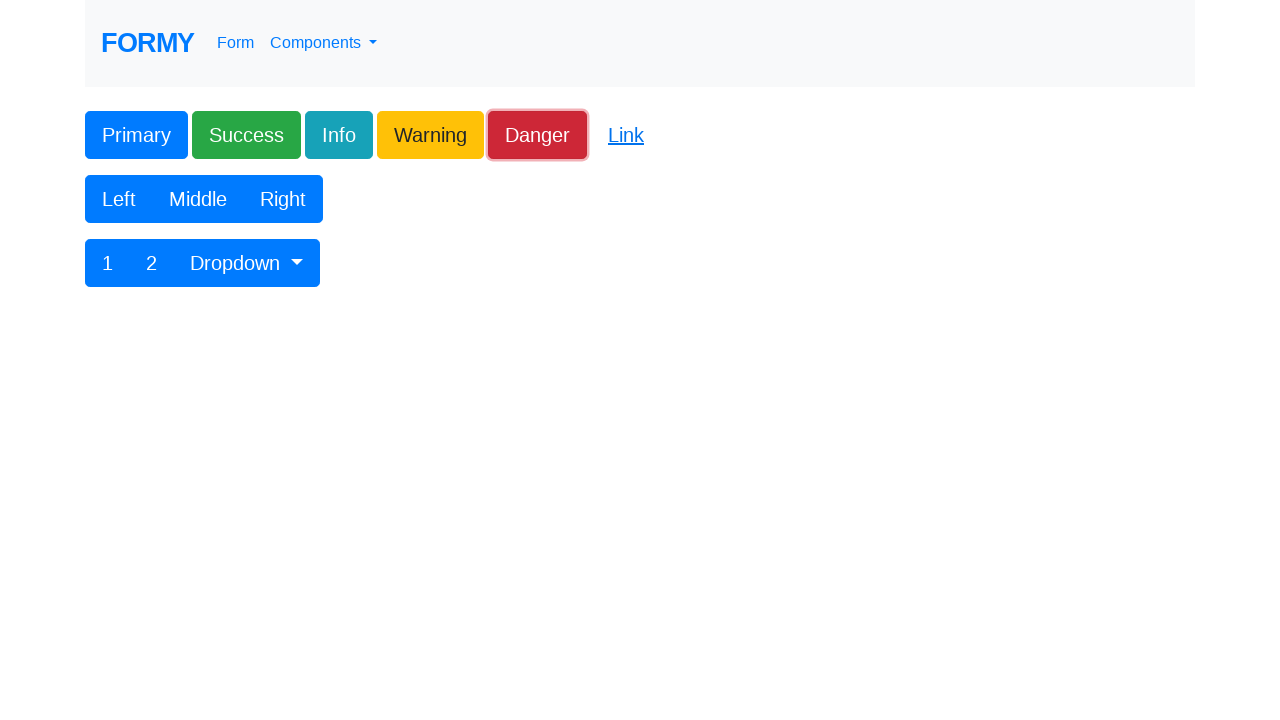

Clicked on button group left button at (119, 199) on xpath=//div[@aria-label='Basic example']/button[@type='button'][1]
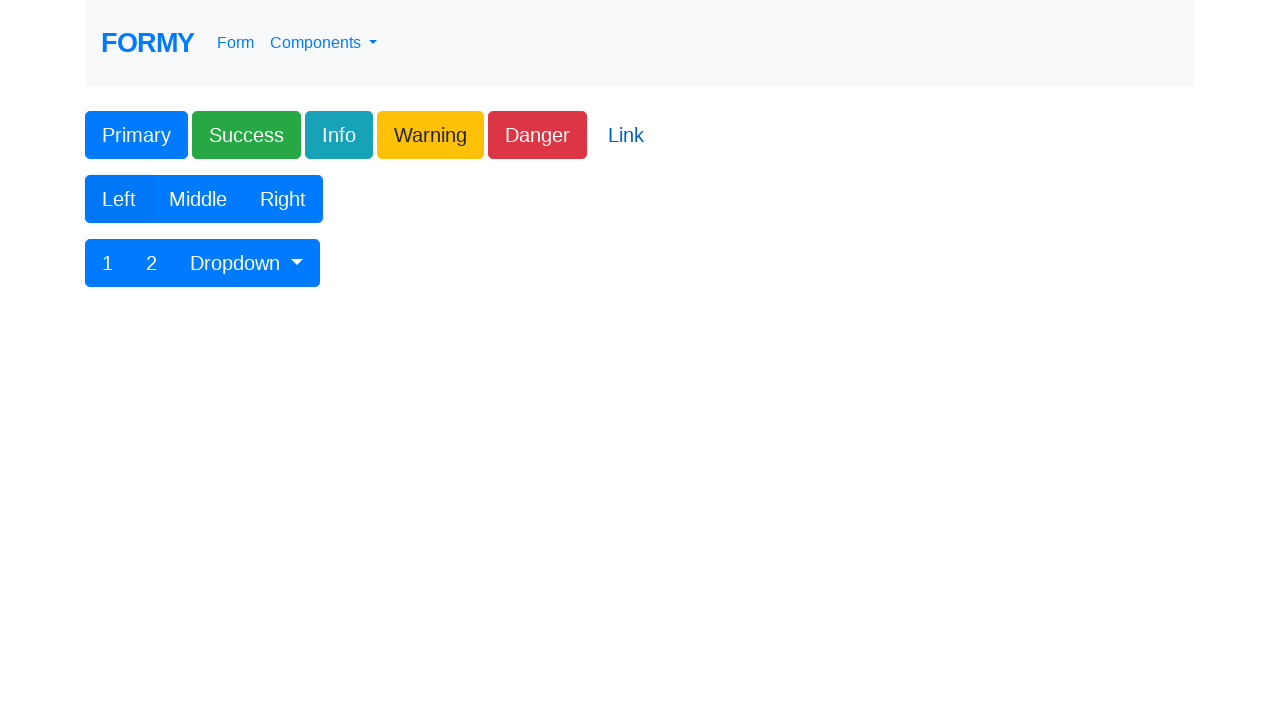

Clicked on button group middle button at (198, 199) on xpath=//div[@aria-label='Basic example']/button[@type='button'][2]
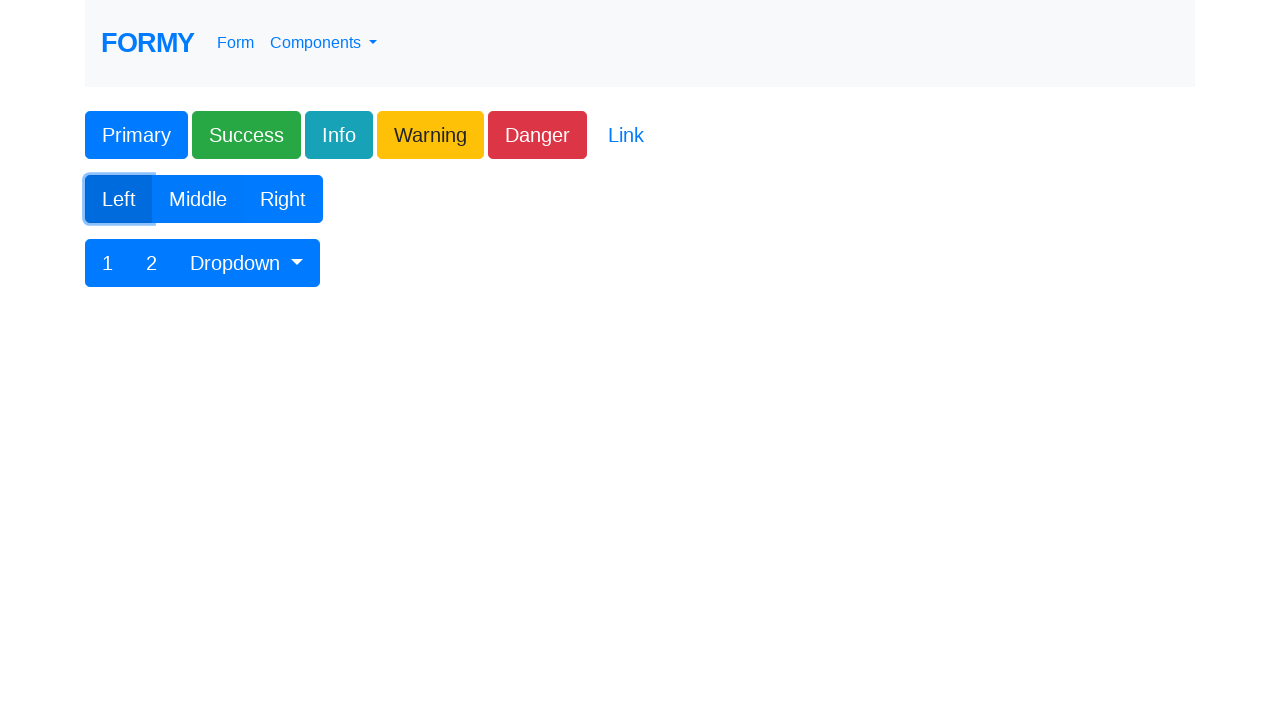

Clicked on button group right button at (283, 199) on xpath=//div[@aria-label='Basic example']/button[@type='button'][3]
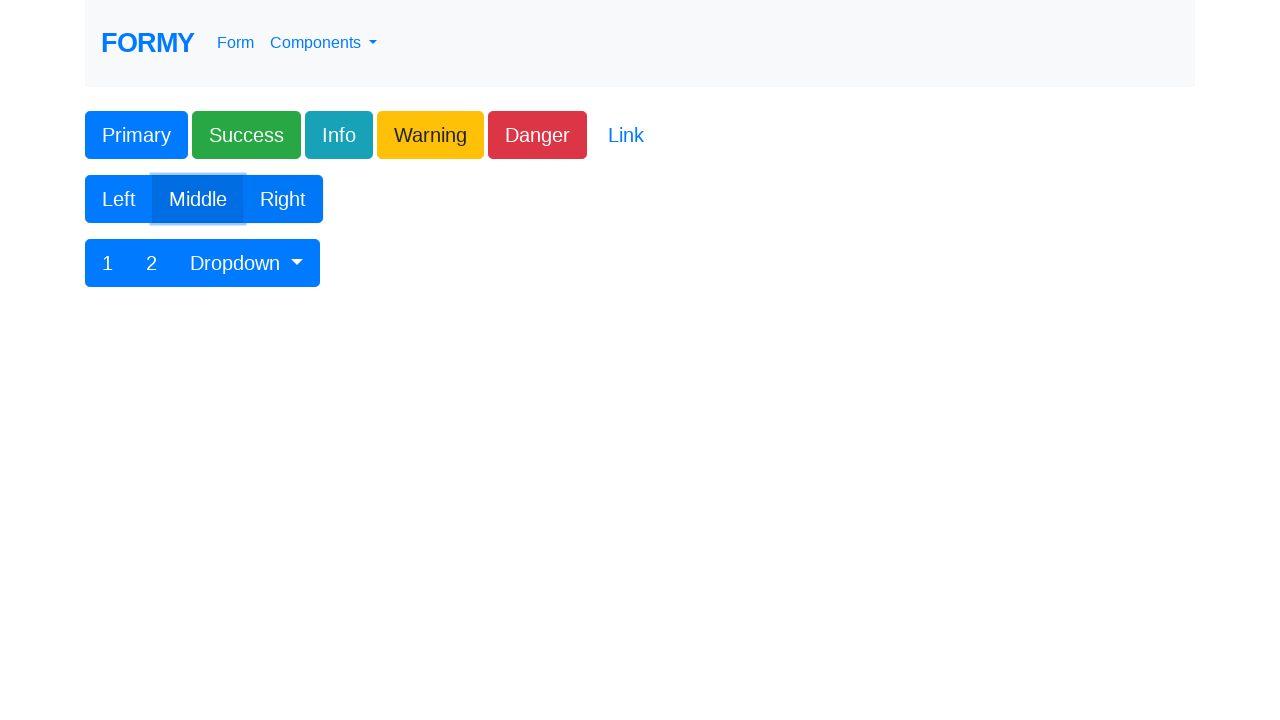

Clicked on nested dropdown group first button at (108, 263) on xpath=//div[@aria-label='Button group with nested dropdown']/button[@type='butto
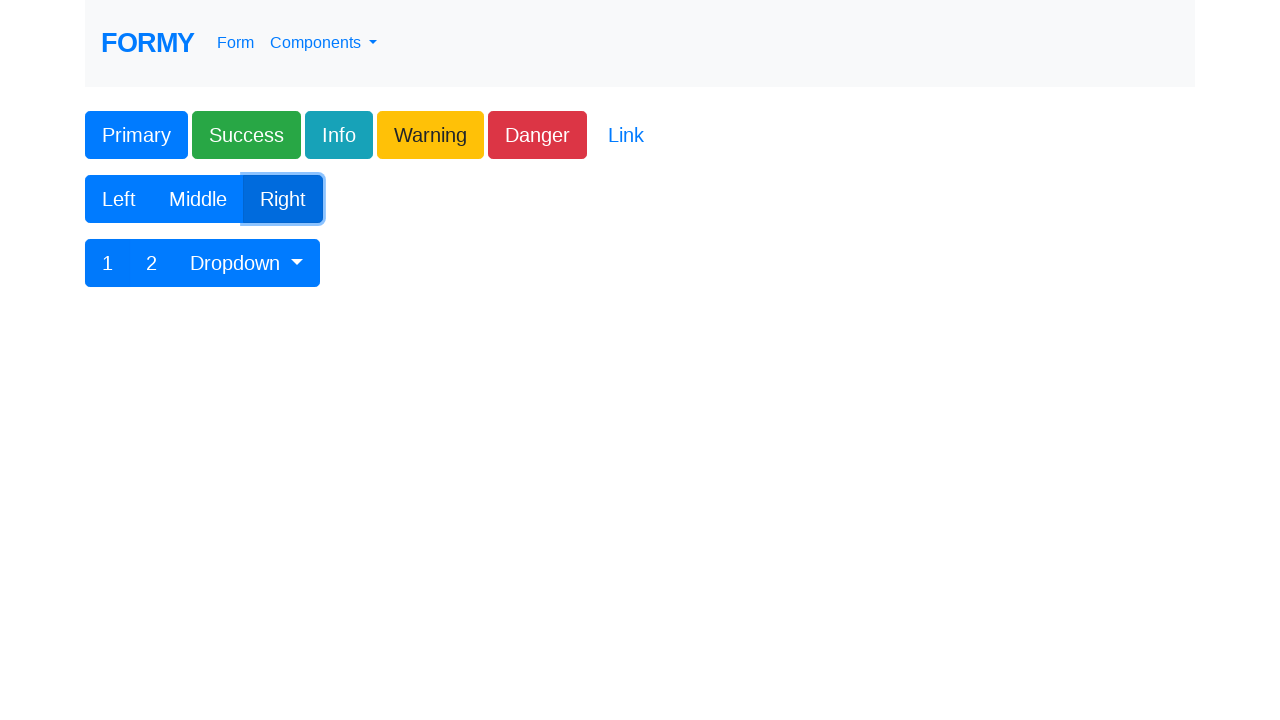

Clicked on nested dropdown group second button at (152, 263) on xpath=//div[@aria-label='Button group with nested dropdown']/button[@type='butto
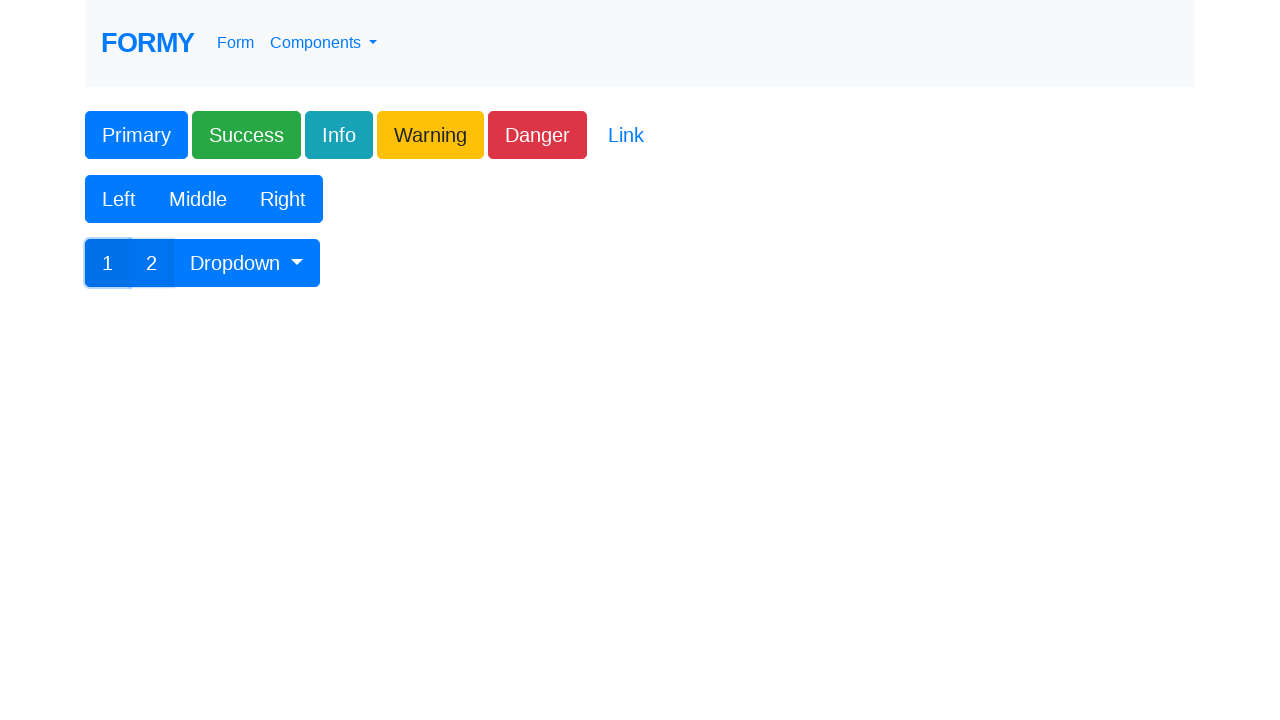

Clicked on dropdown toggle button at (247, 263) on xpath=//button[@id='btnGroupDrop1']
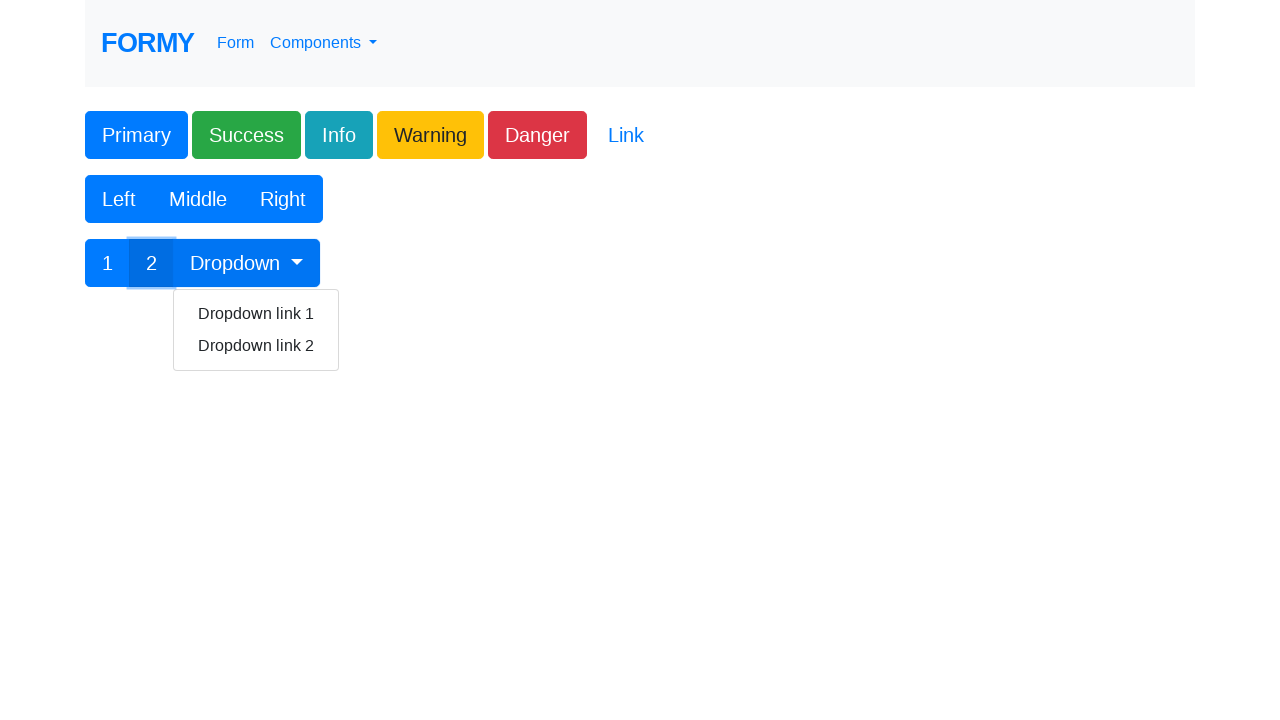

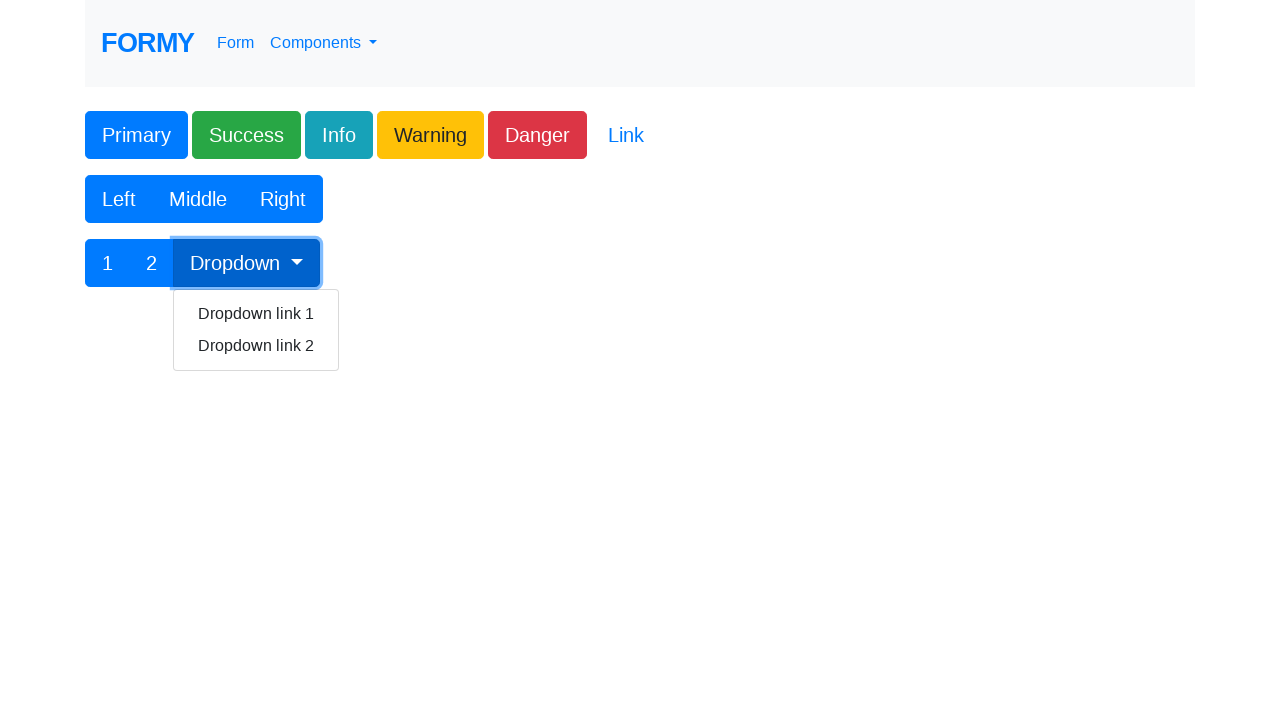